Tests JavaScript execution by scrolling to the bottom of a page with a floating menu

Starting URL: https://the-internet.herokuapp.com/floating_menu

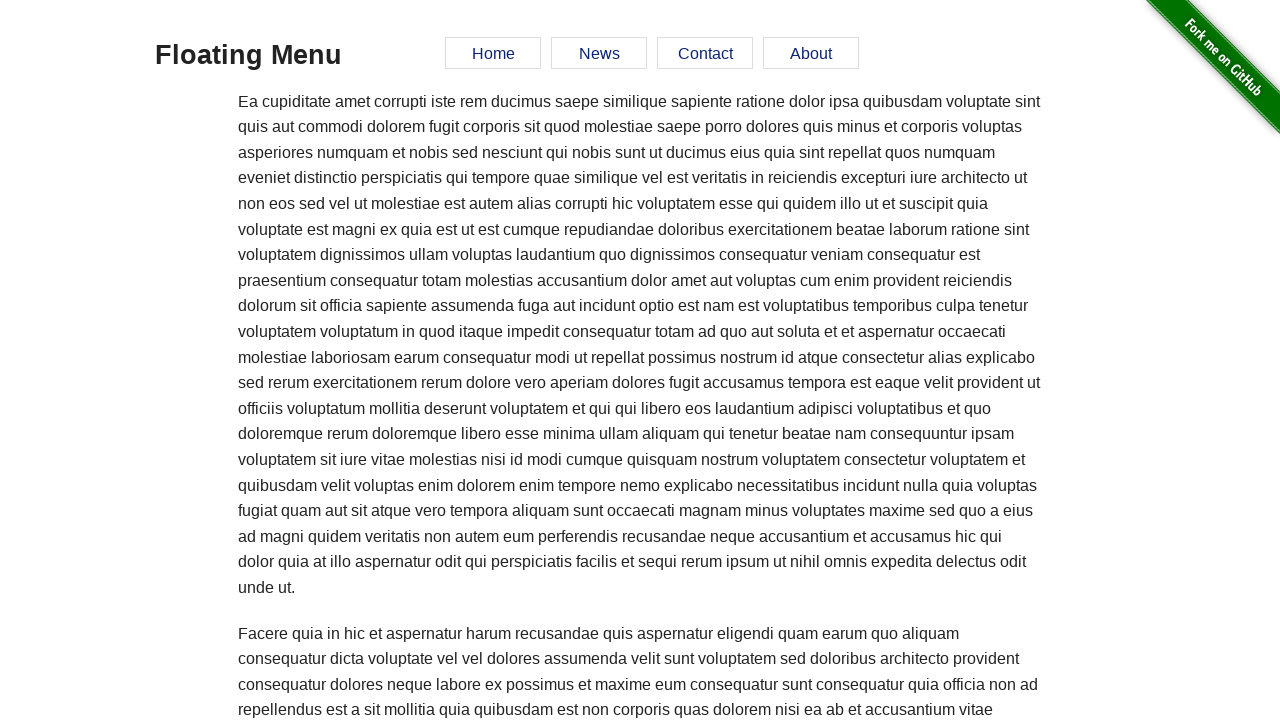

Executed JavaScript to scroll to bottom of page
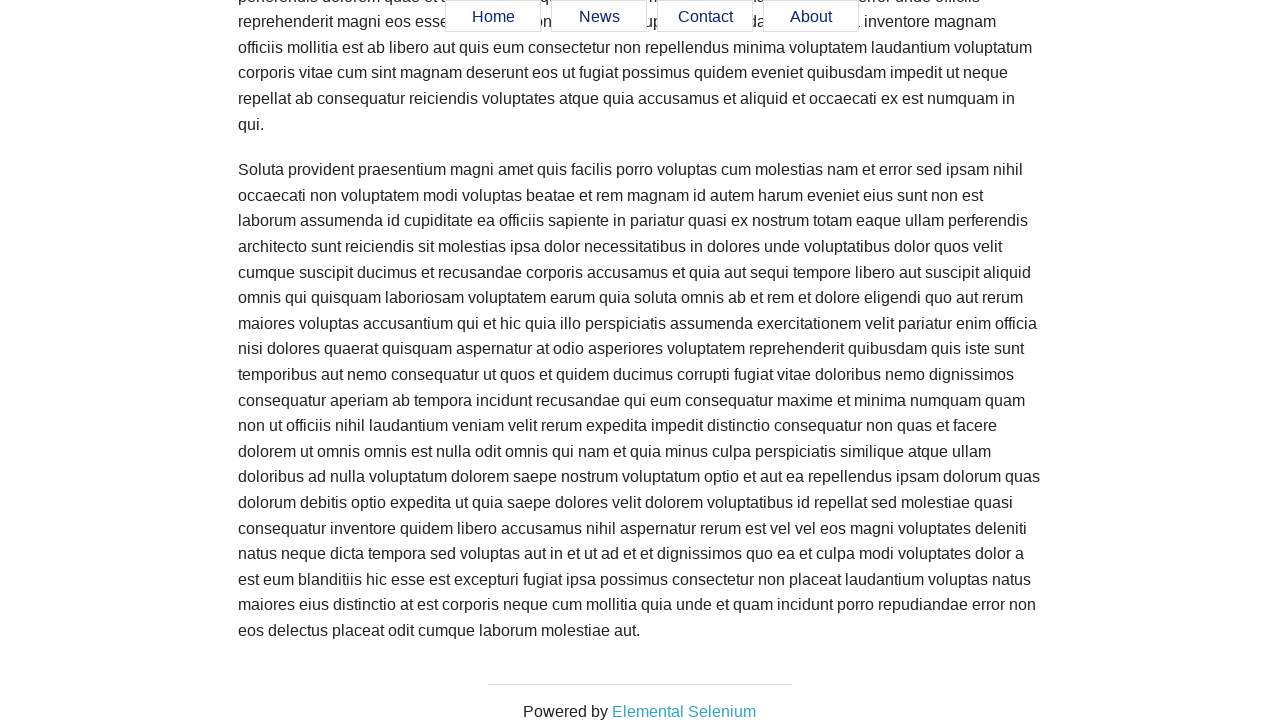

Waited 5 seconds to observe scroll effect on floating menu
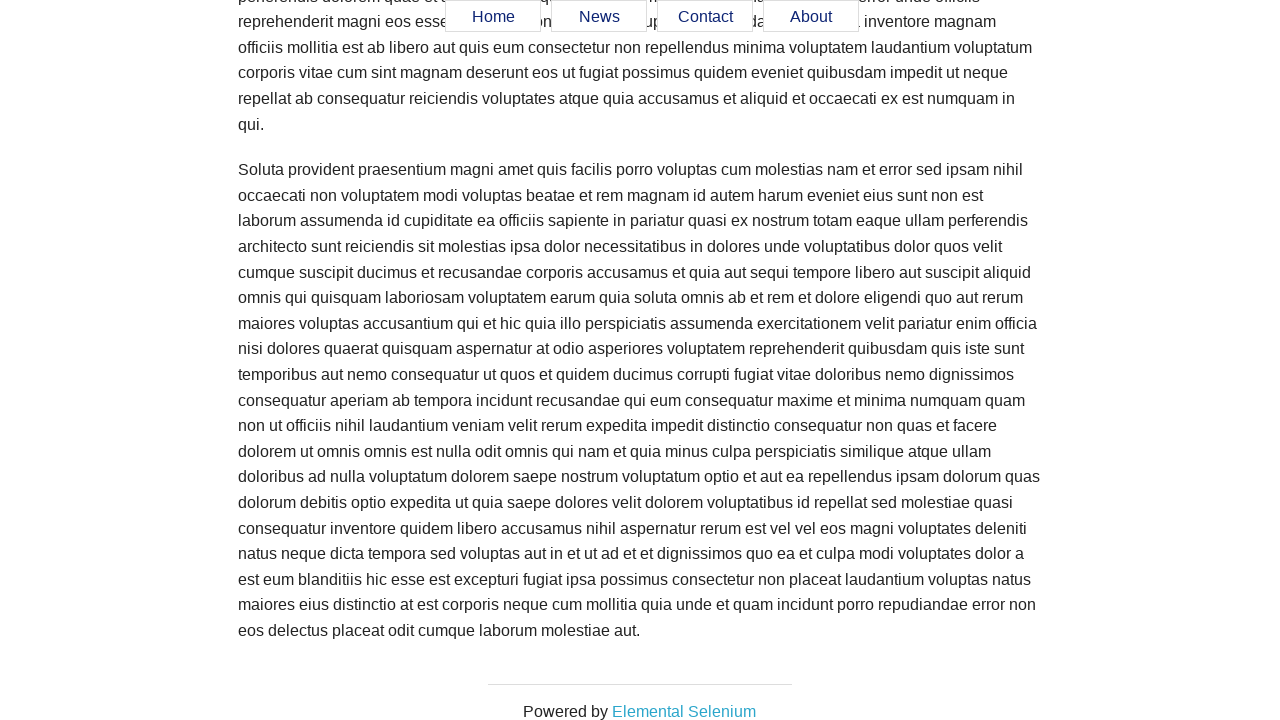

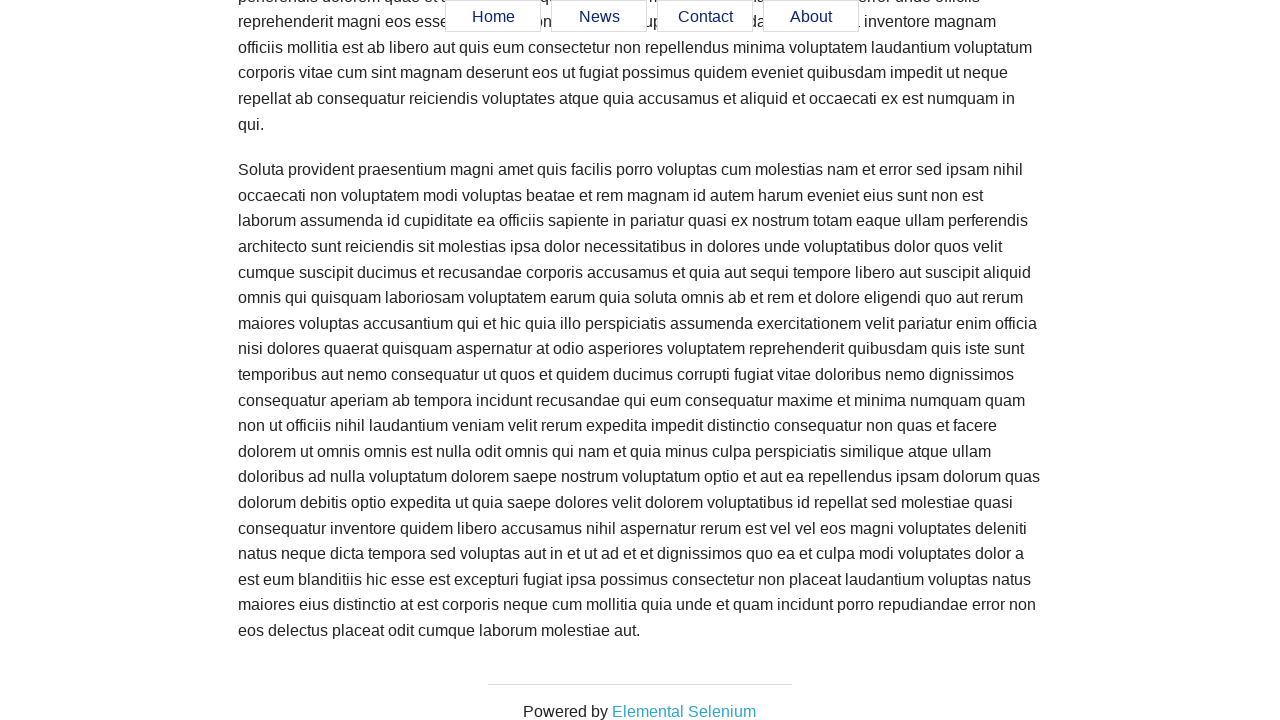